Tests the company input field with various company names

Starting URL: https://katalon-test.s3.amazonaws.com/aut/html/form.html

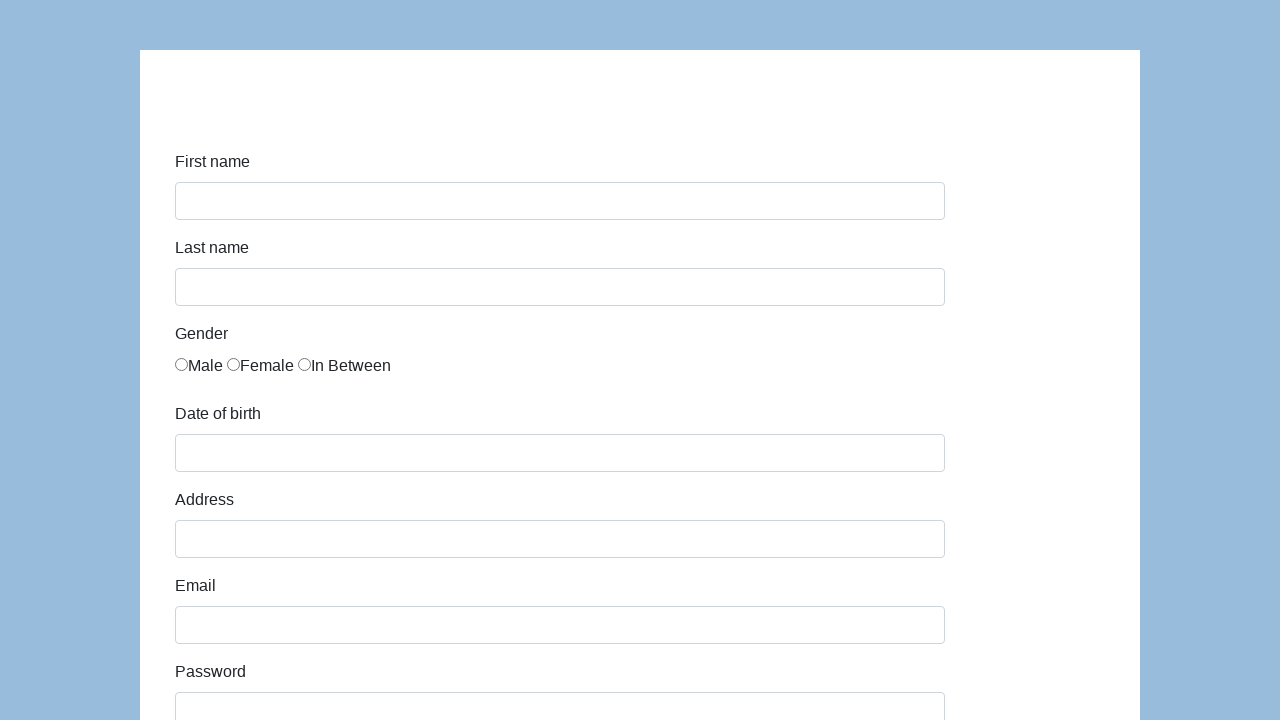

Located the company input field
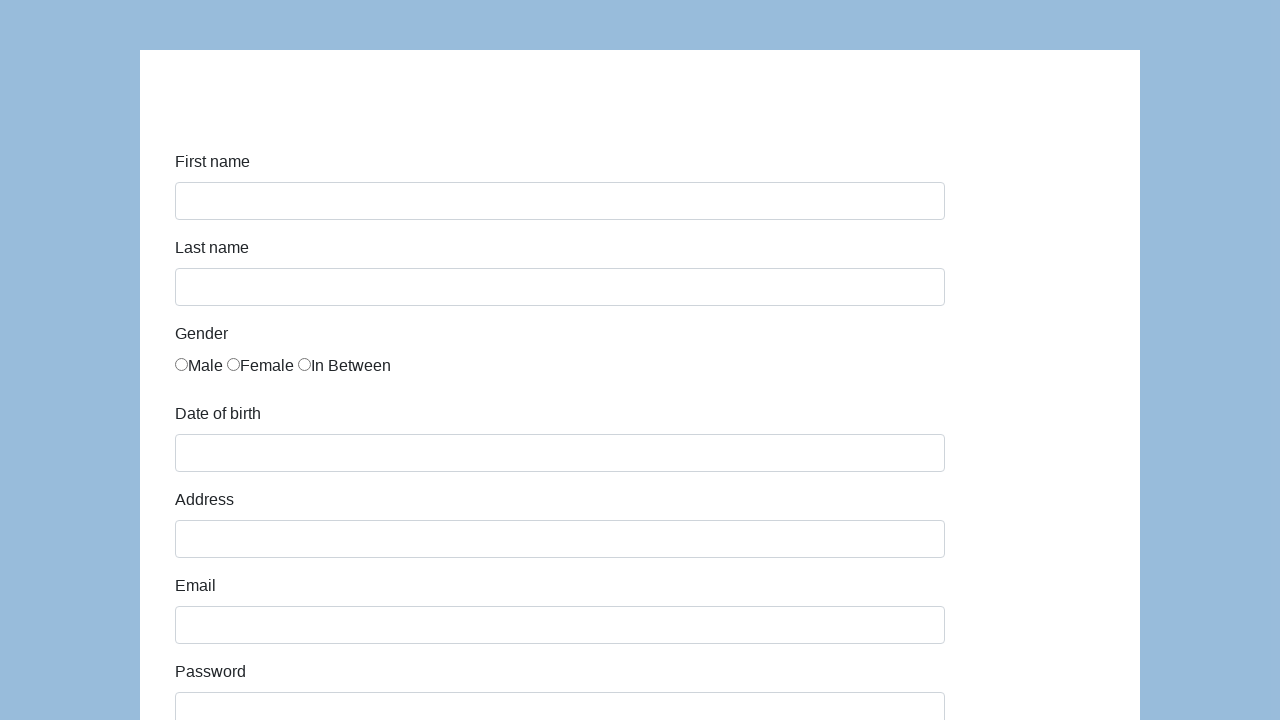

Cleared the company input field on #company
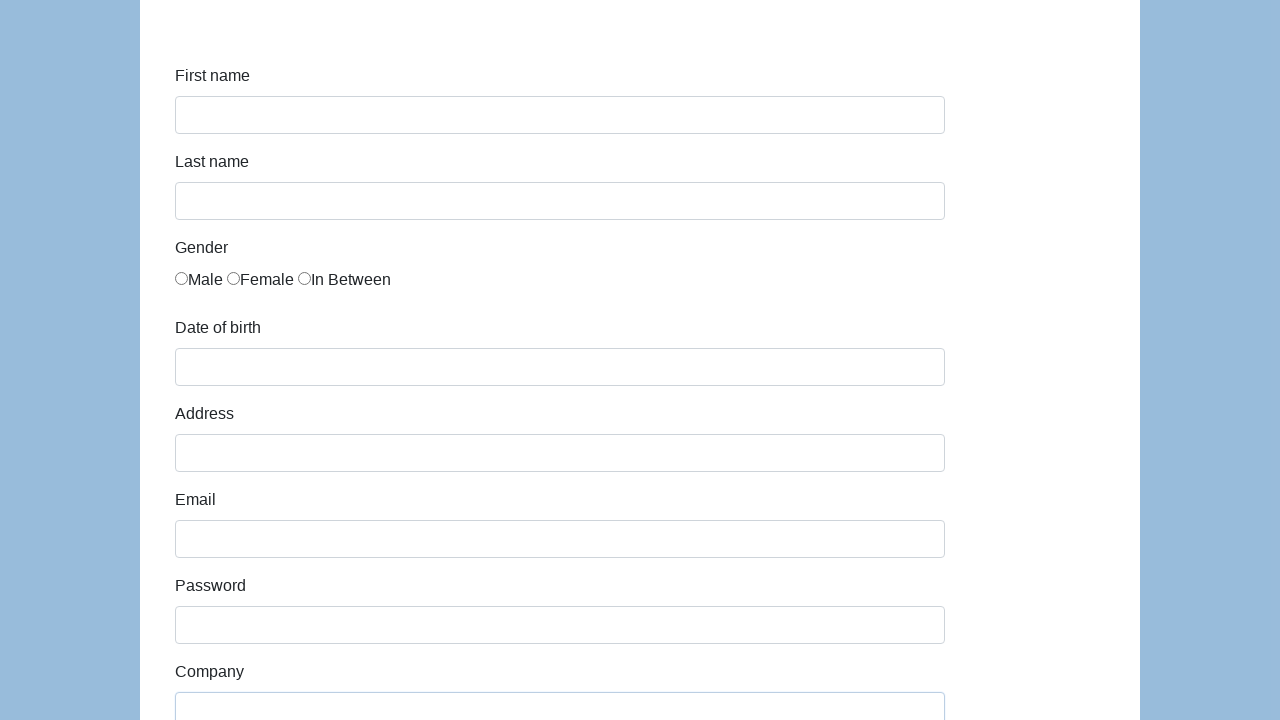

Filled company field with 'Acme Corporation' on #company
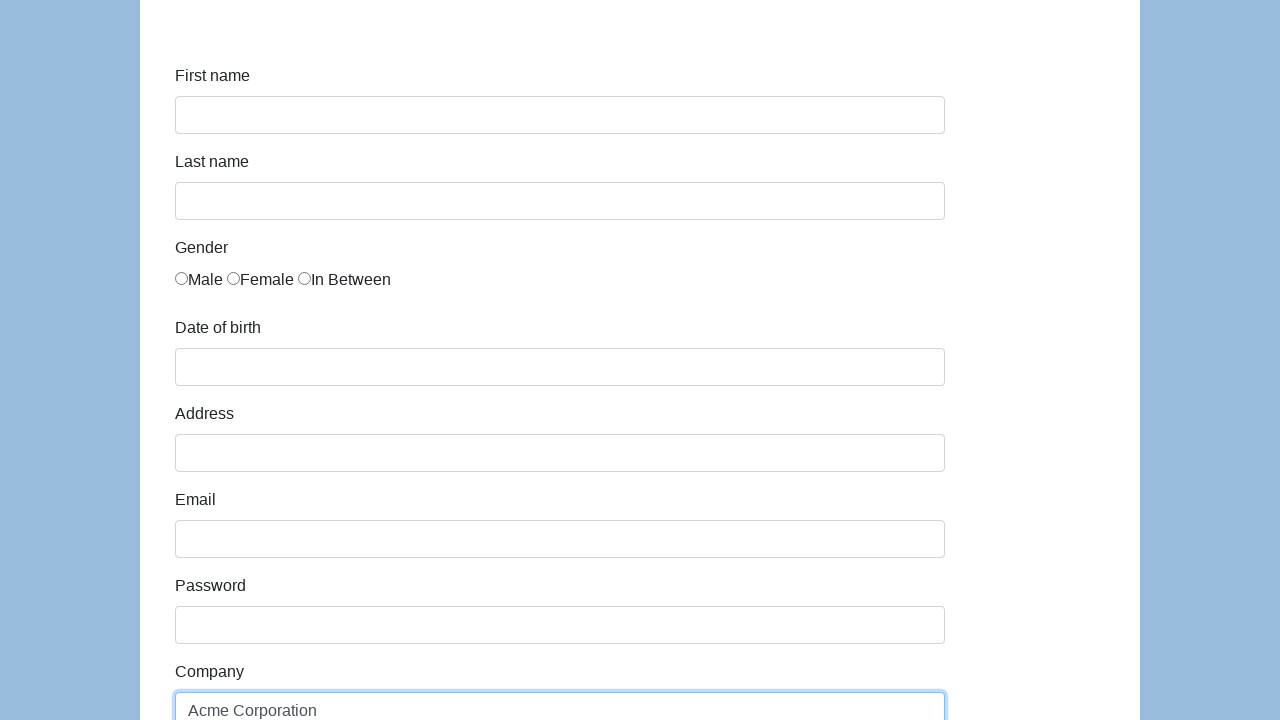

Cleared the company input field on #company
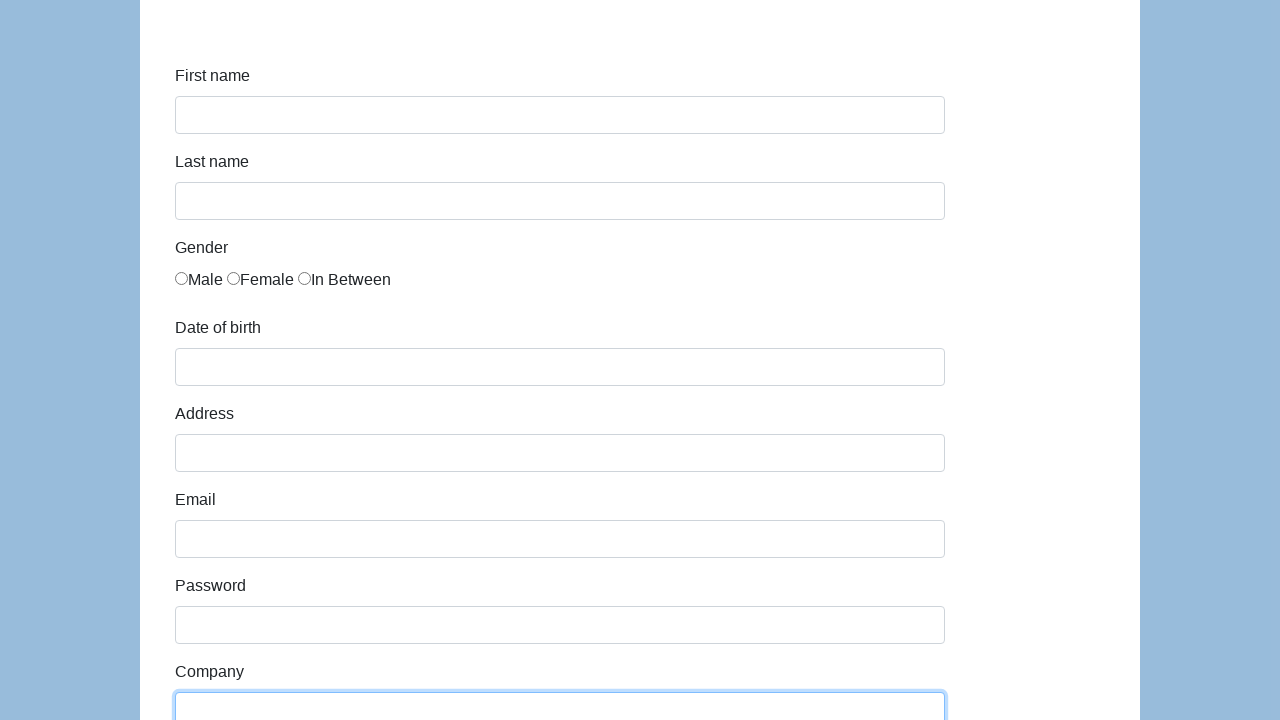

Filled company field with 'Tech & Innovation Co., Ltd.' (special characters test) on #company
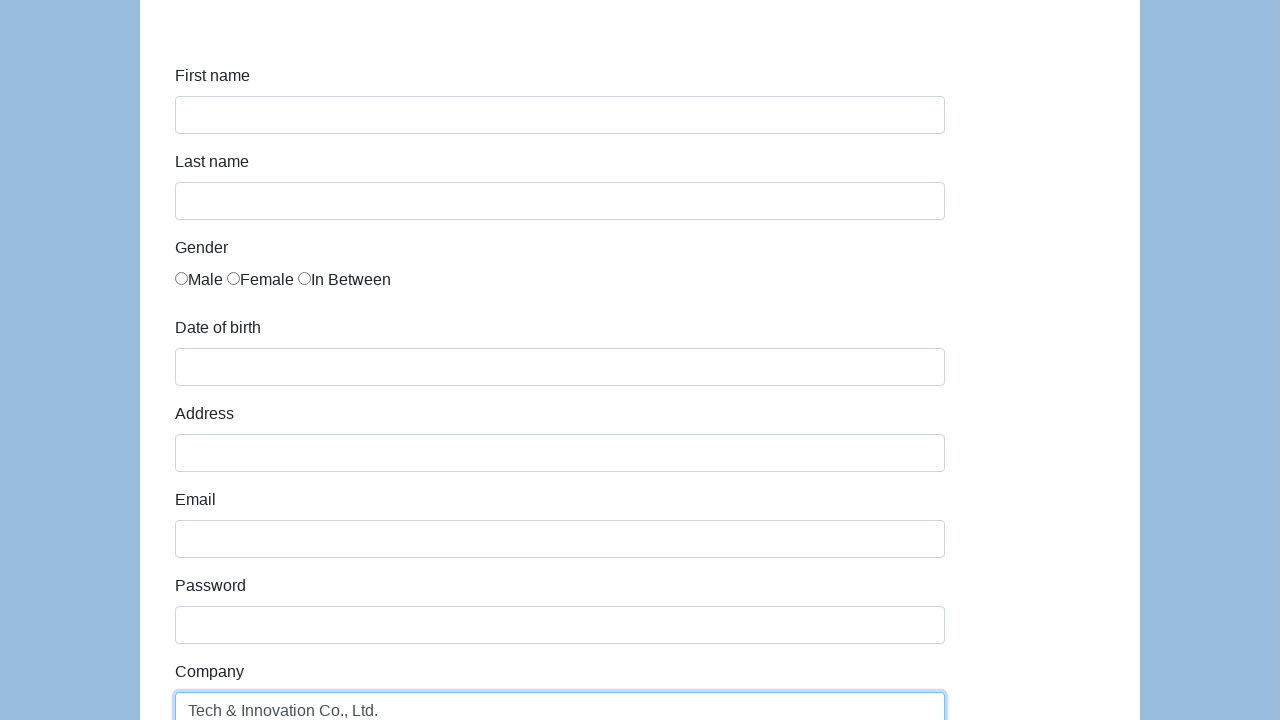

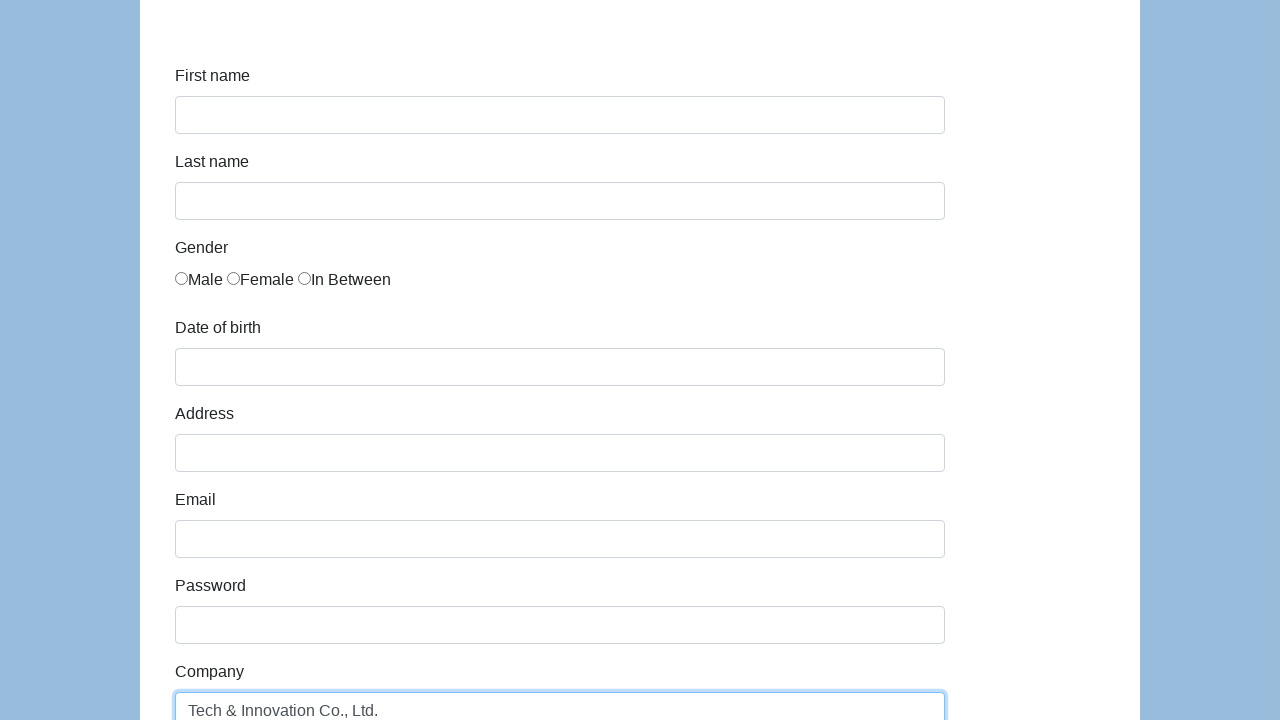